Verifies that the Verified By Visa logo is present on the MTS Belarus homepage

Starting URL: https://www.mts.by/

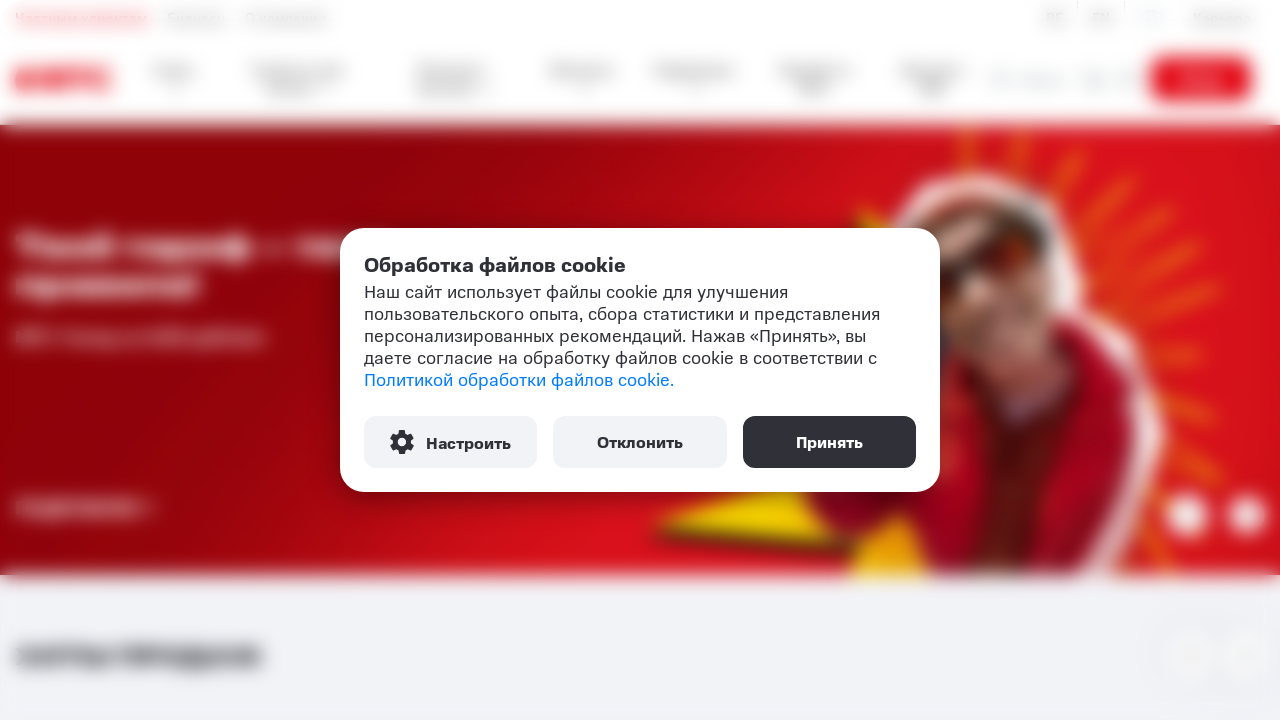

Navigated to MTS Belarus homepage
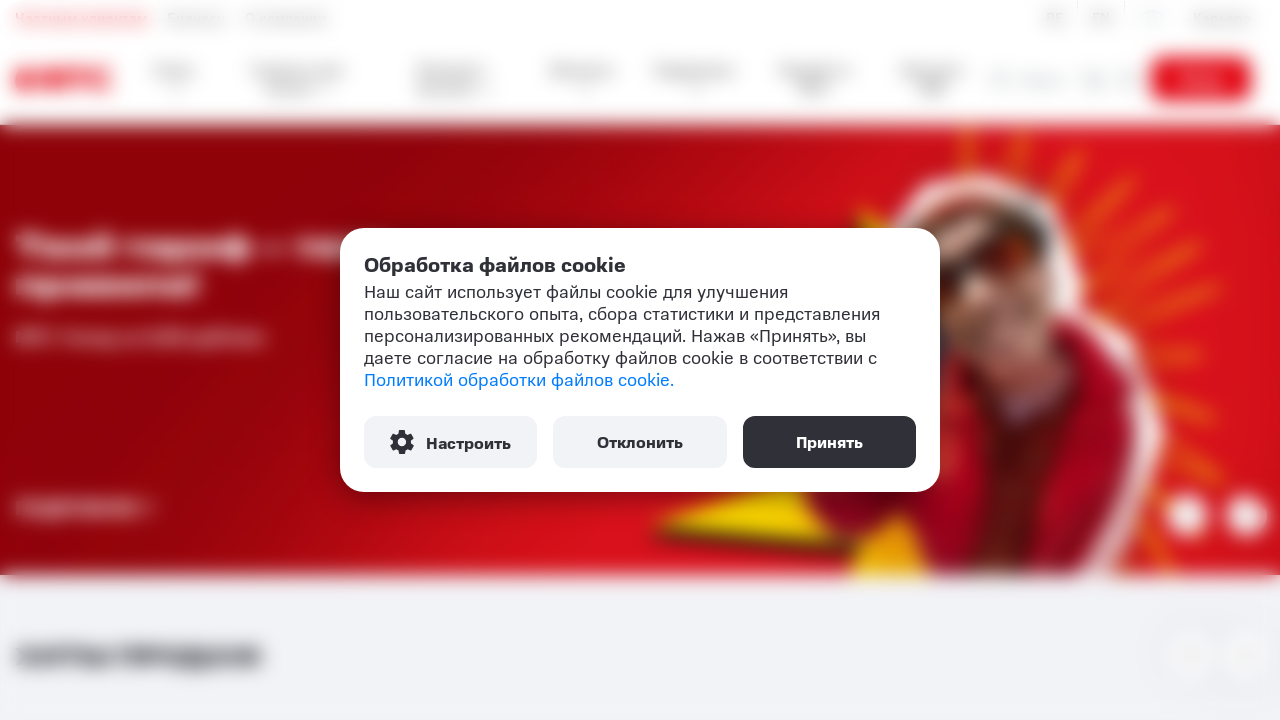

Verified By Visa logo element appeared on page
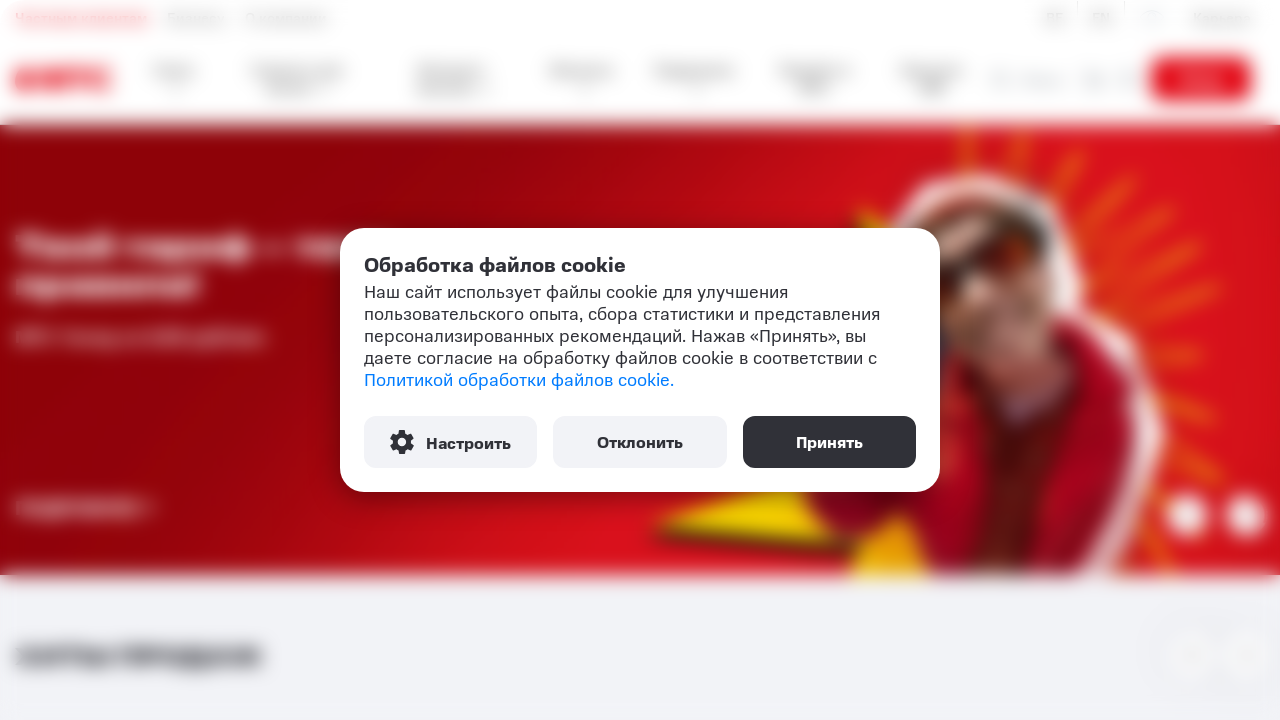

Retrieved alt text from Verified By Visa logo: 'Verified By Visa'
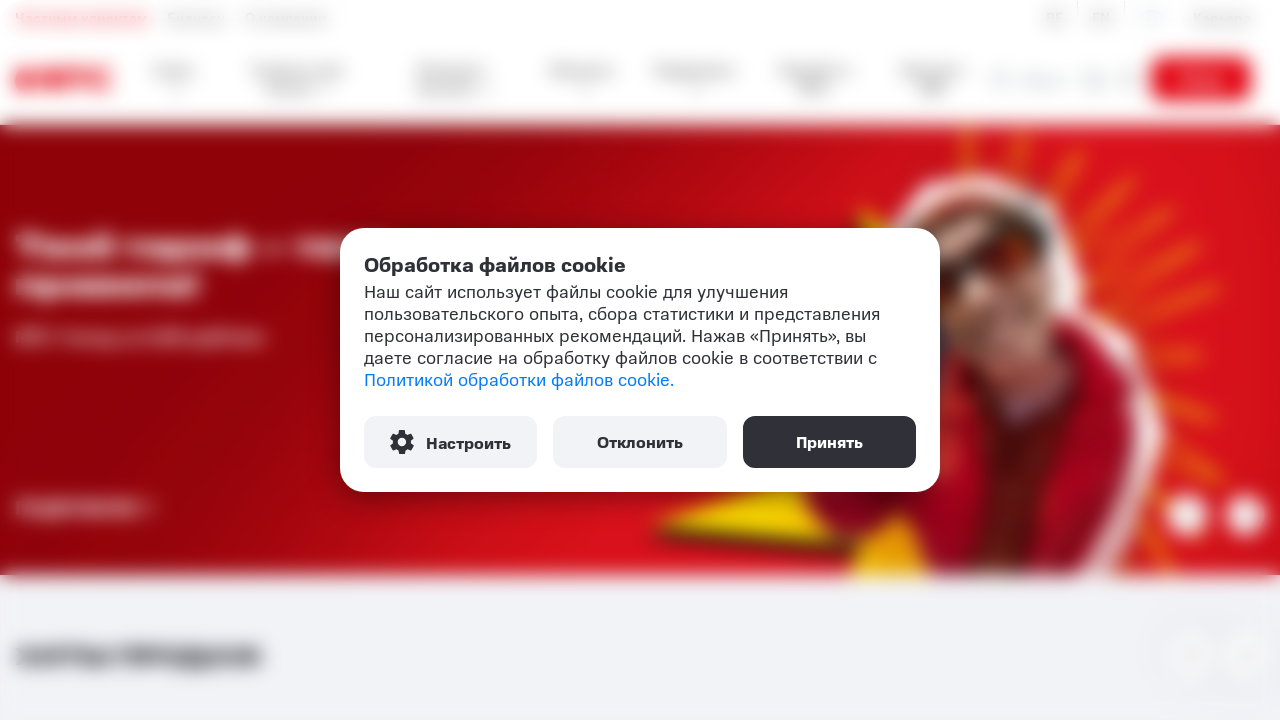

Asserted that alt text equals 'Verified By Visa' - verification passed
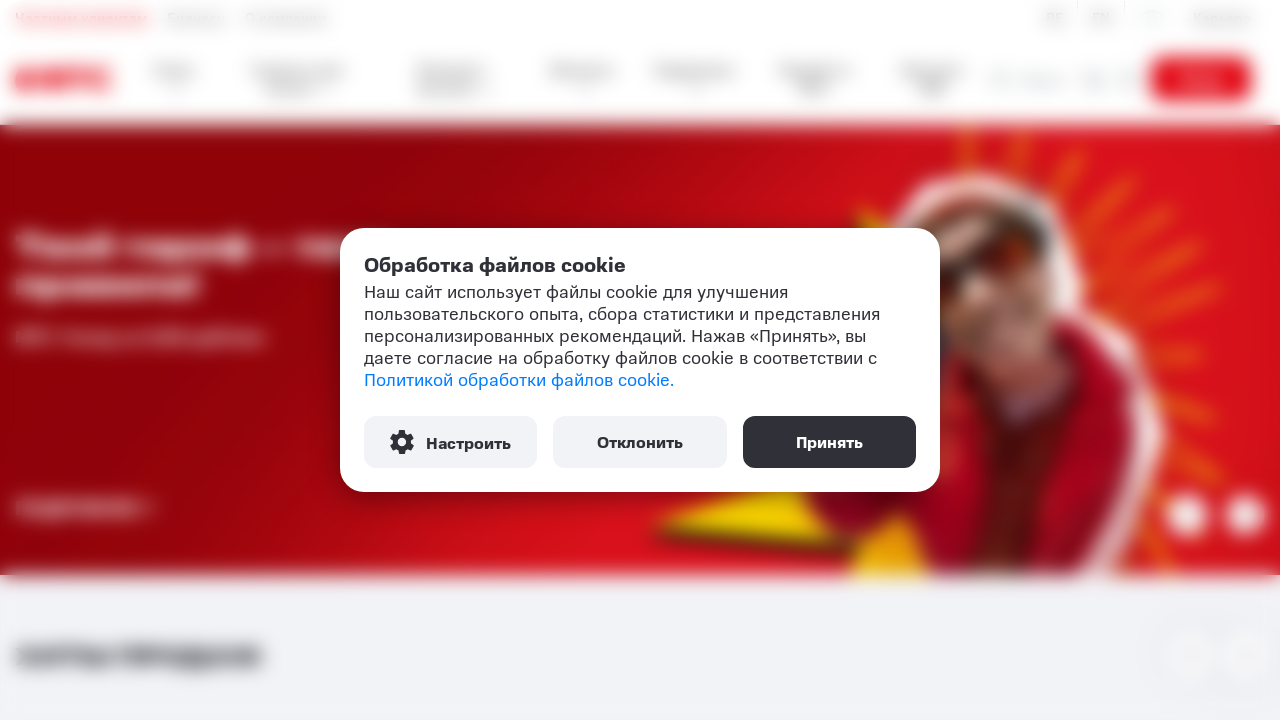

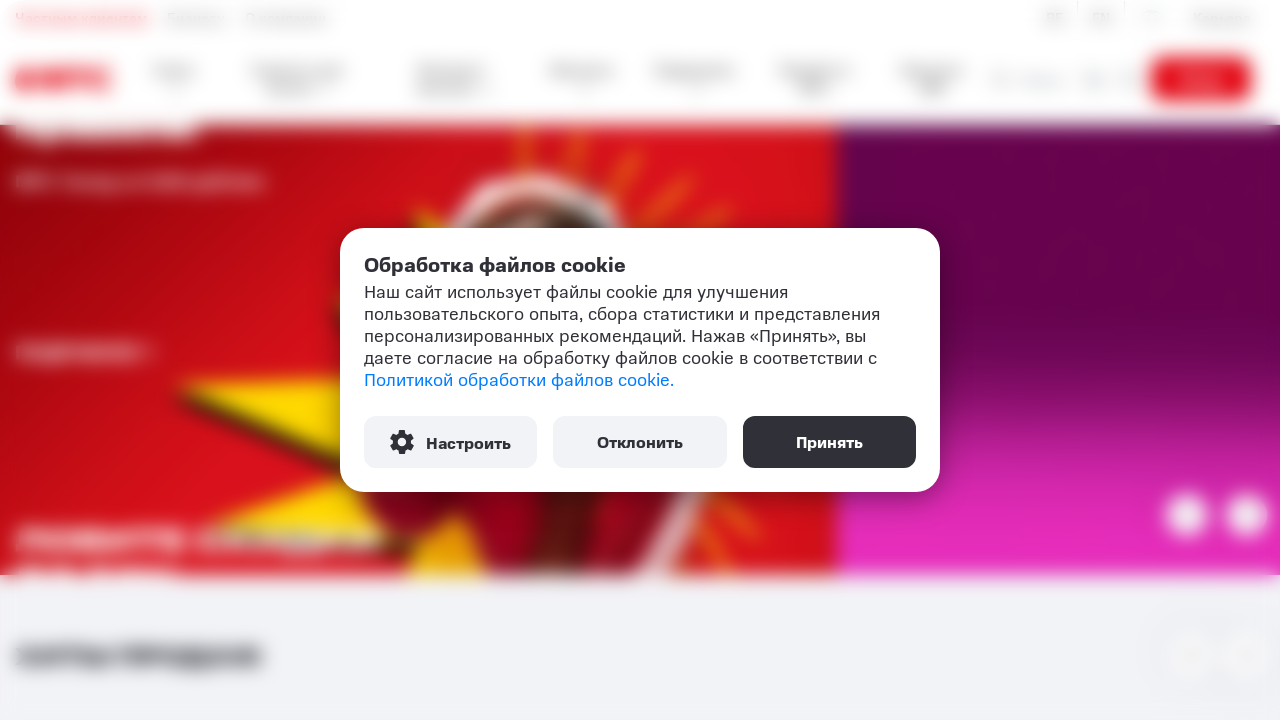